Navigates to an automation exercise website and clicks on the login link to verify navigation

Starting URL: https://www.automationexercise.com/

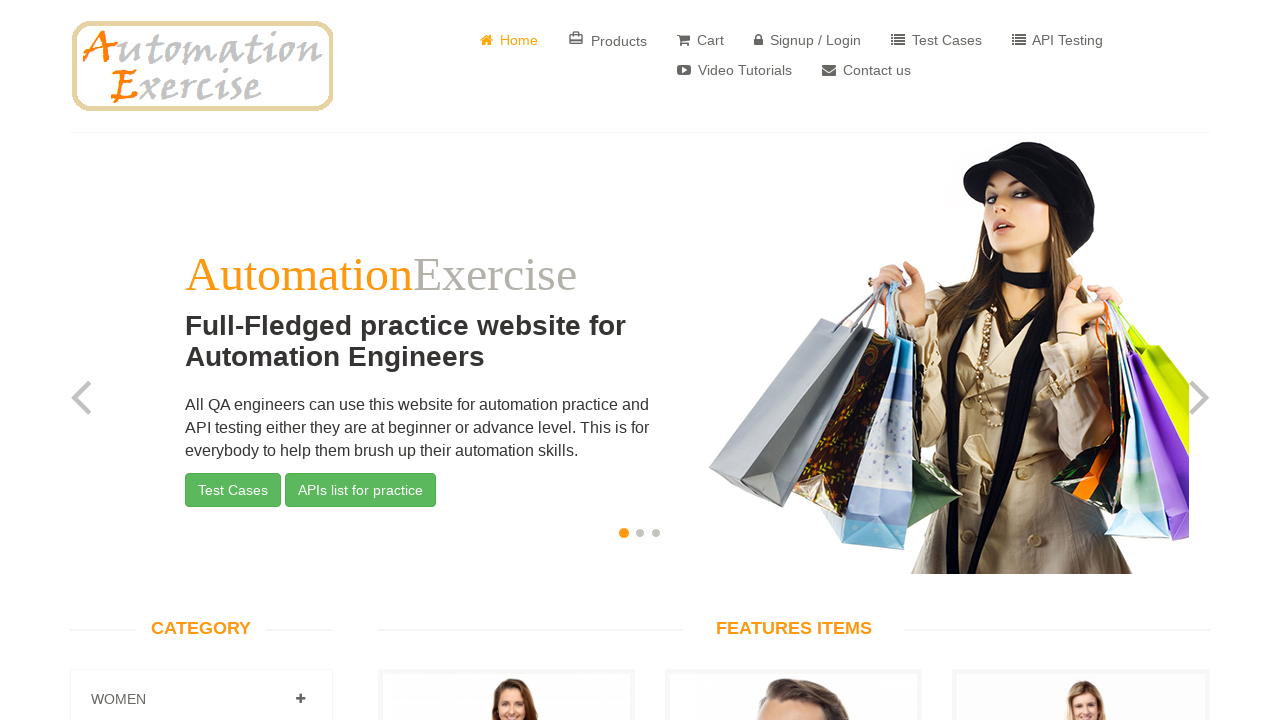

Clicked on the login link at (808, 40) on a[href='/login']
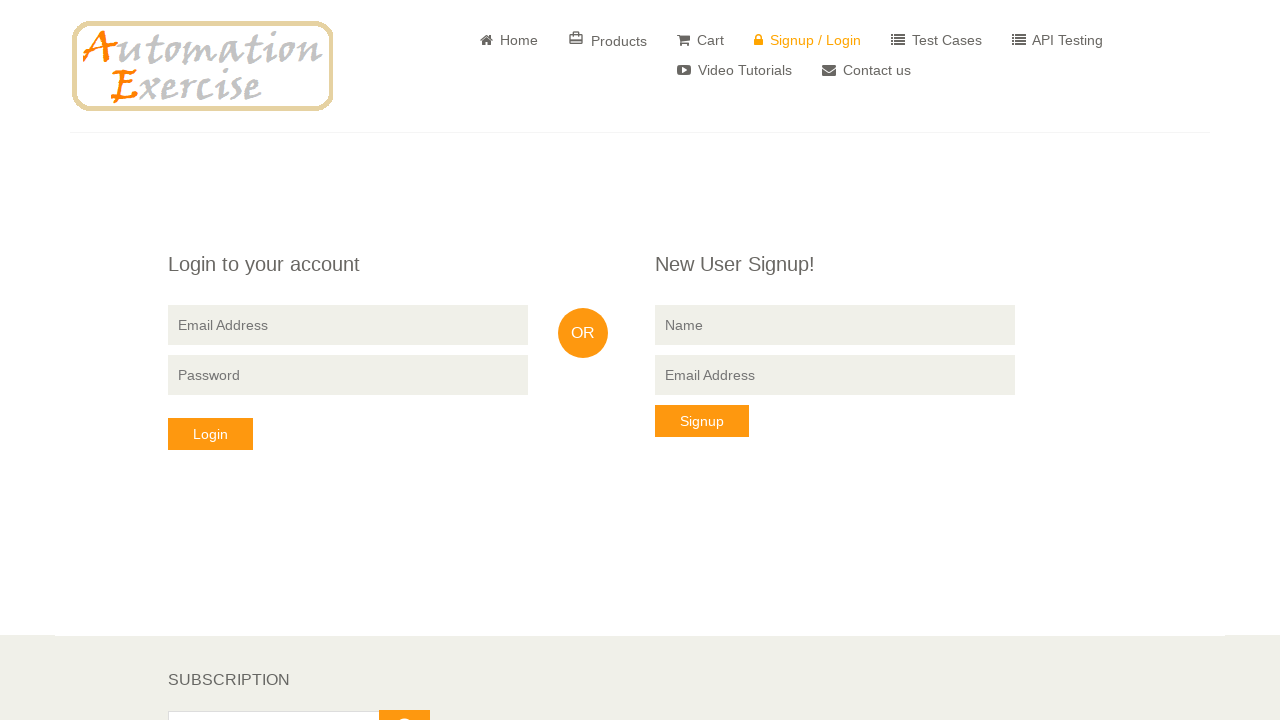

Login page loaded successfully
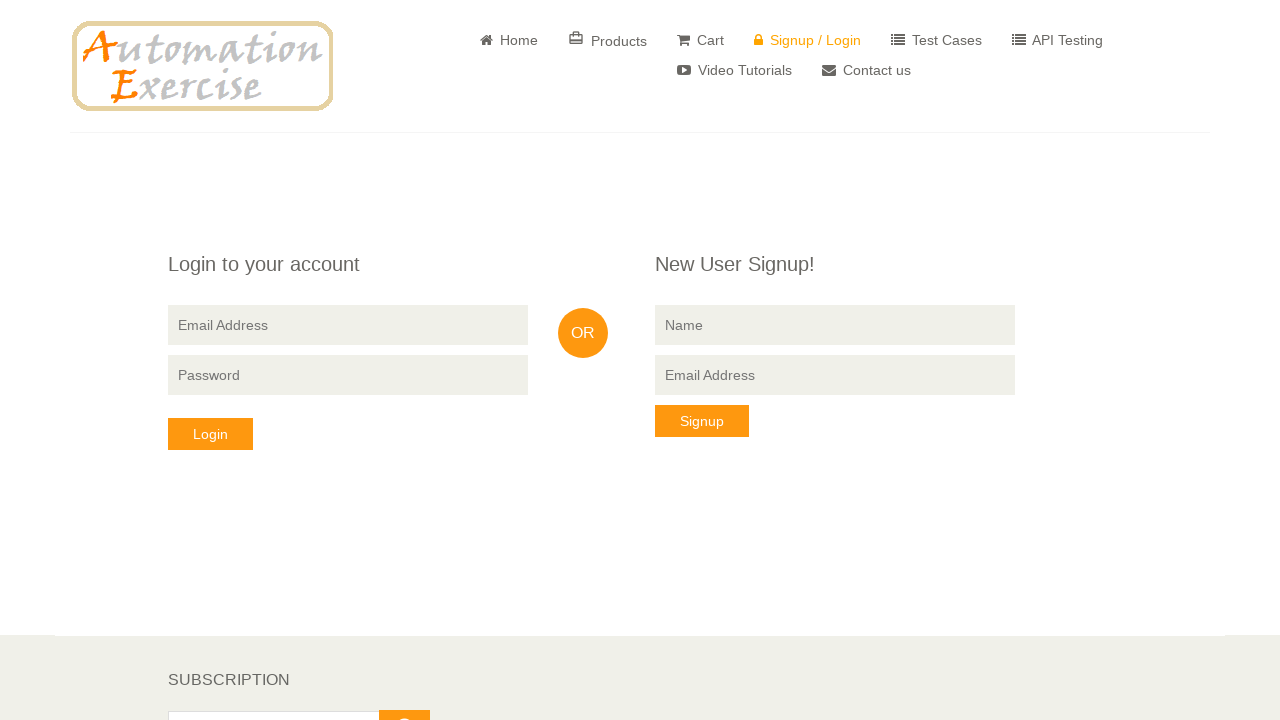

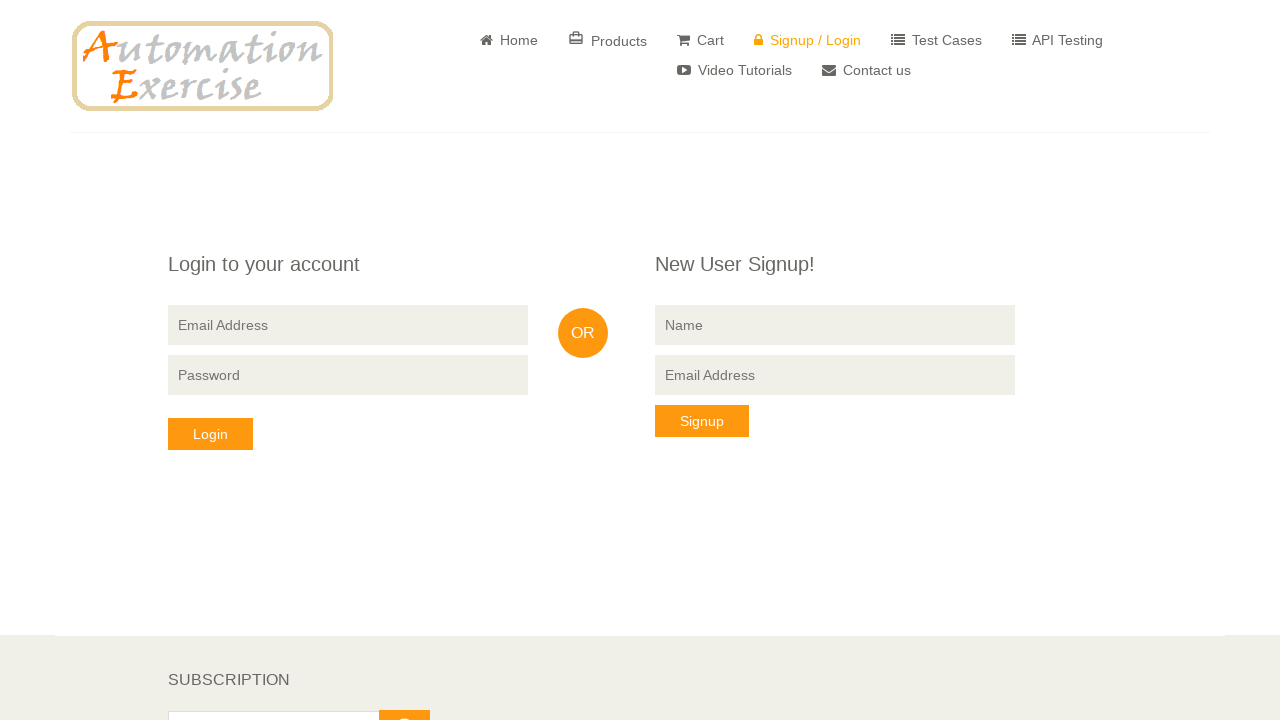